Tests handling of dynamic dropdown menus on a flight booking practice page by selecting origin (Delhi) and destination (Guwahati) cities from cascading dropdown elements.

Starting URL: https://rahulshettyacademy.com/dropdownsPractise/

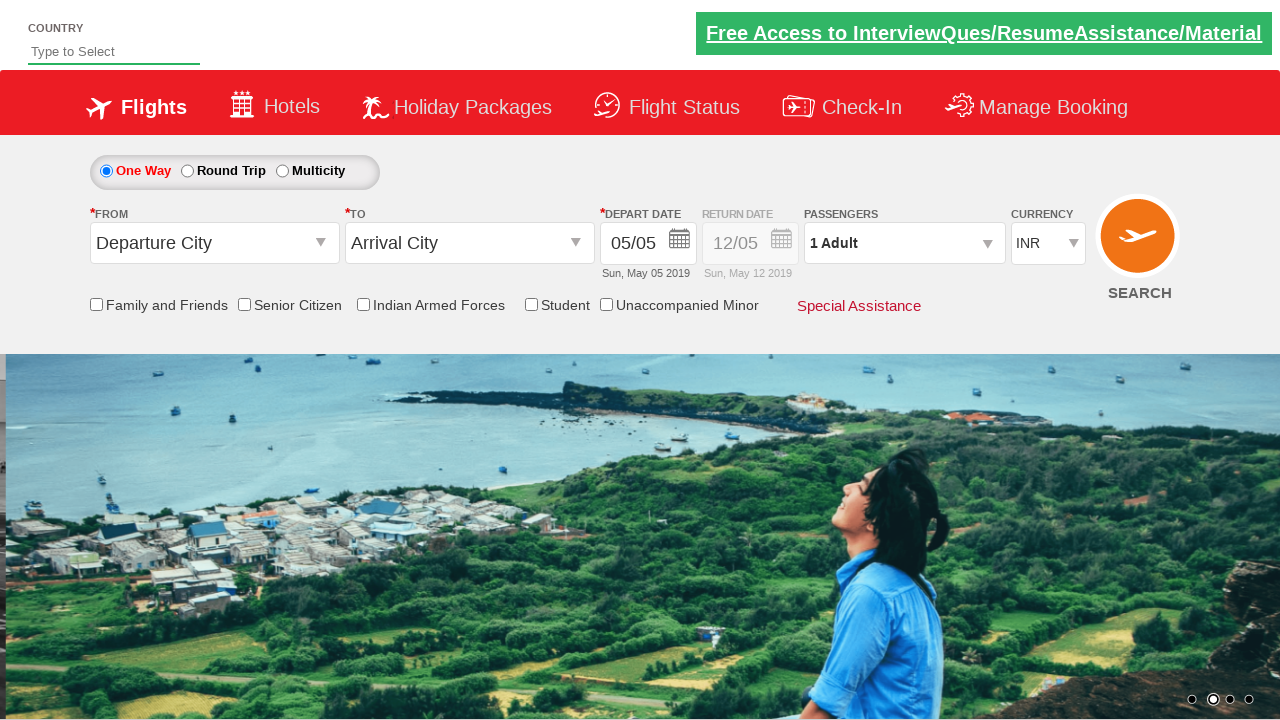

Clicked on origin station dropdown to open it at (214, 243) on #ctl00_mainContent_ddl_originStation1_CTXT
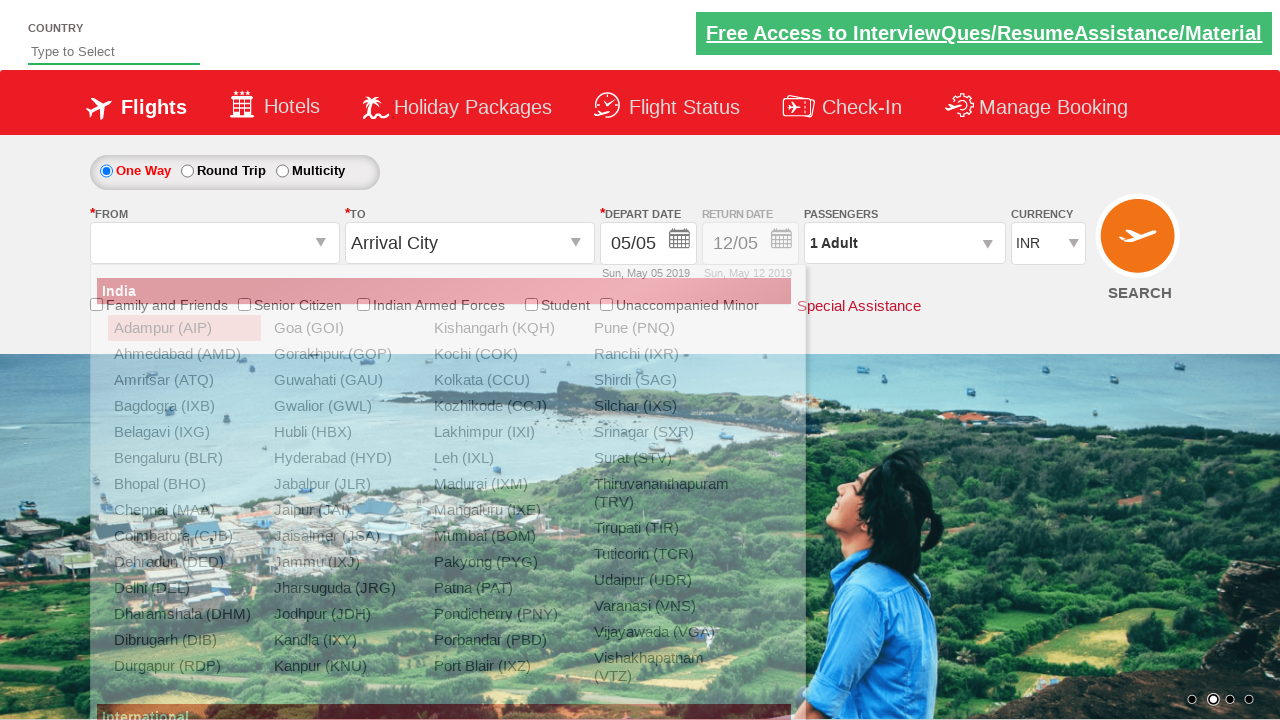

Selected Delhi (DEL) as origin city at (184, 588) on xpath=//a[@value='DEL']
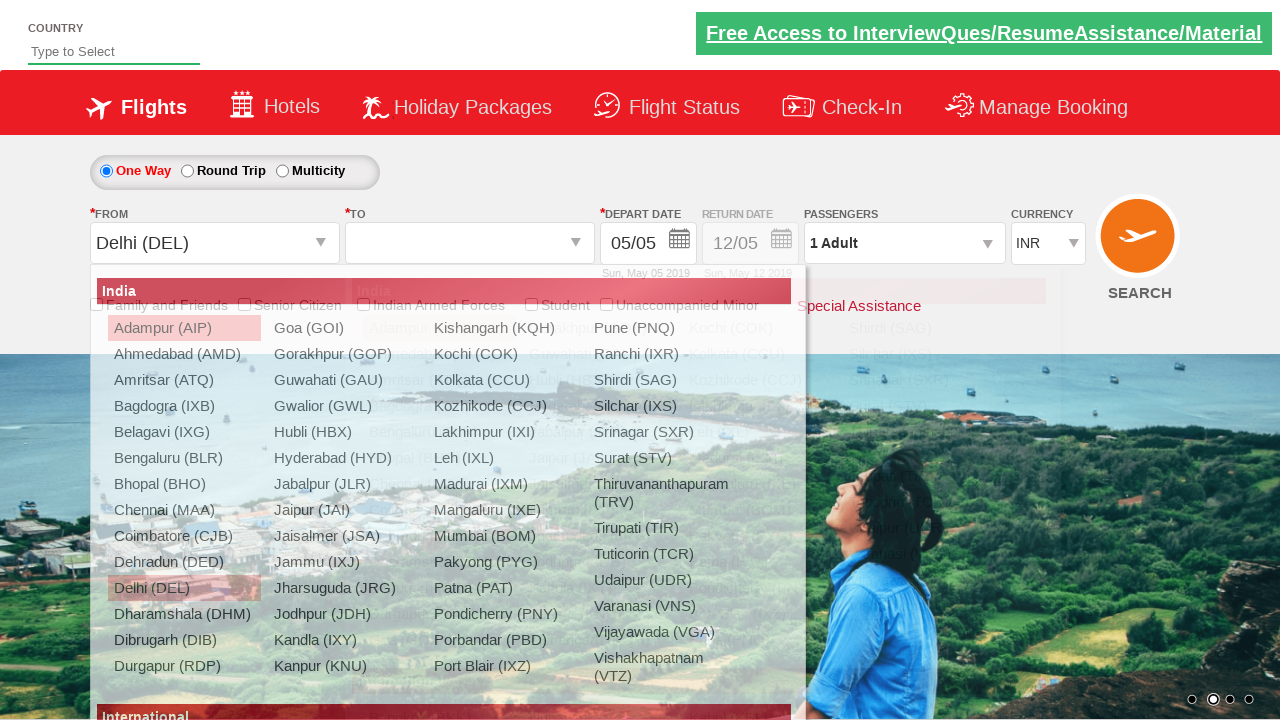

Selected Guwahati (GAU) as destination city from cascading dropdown at (599, 354) on (//a[@value='GAU'])[2]
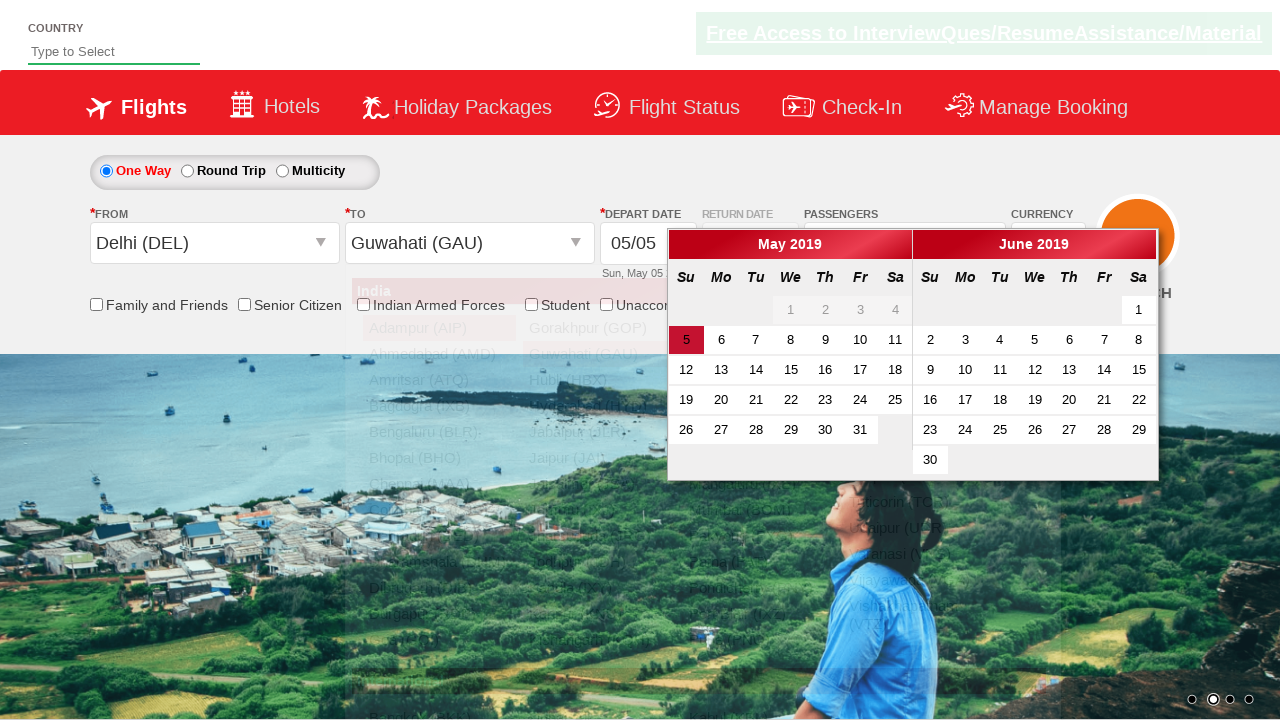

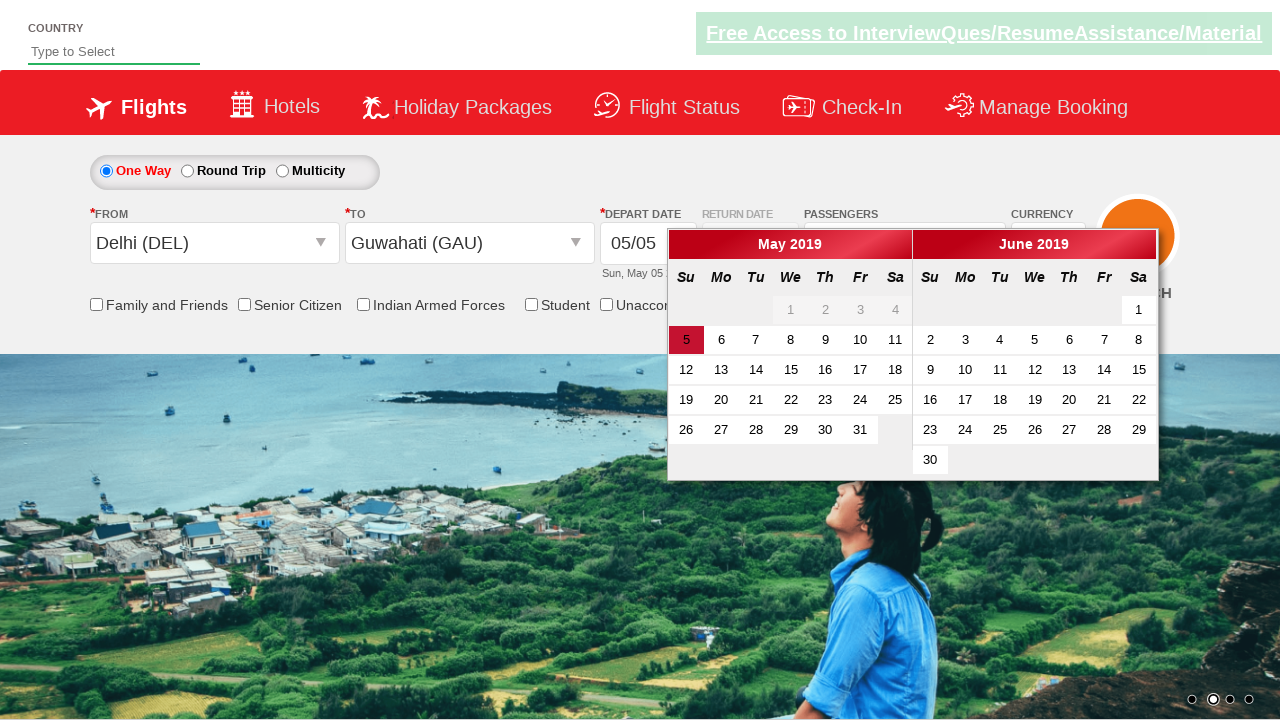